Navigates to a YouTube video page and verifies that links are present on the page

Starting URL: https://www.youtube.com/watch?v=beNmCxpjhJA

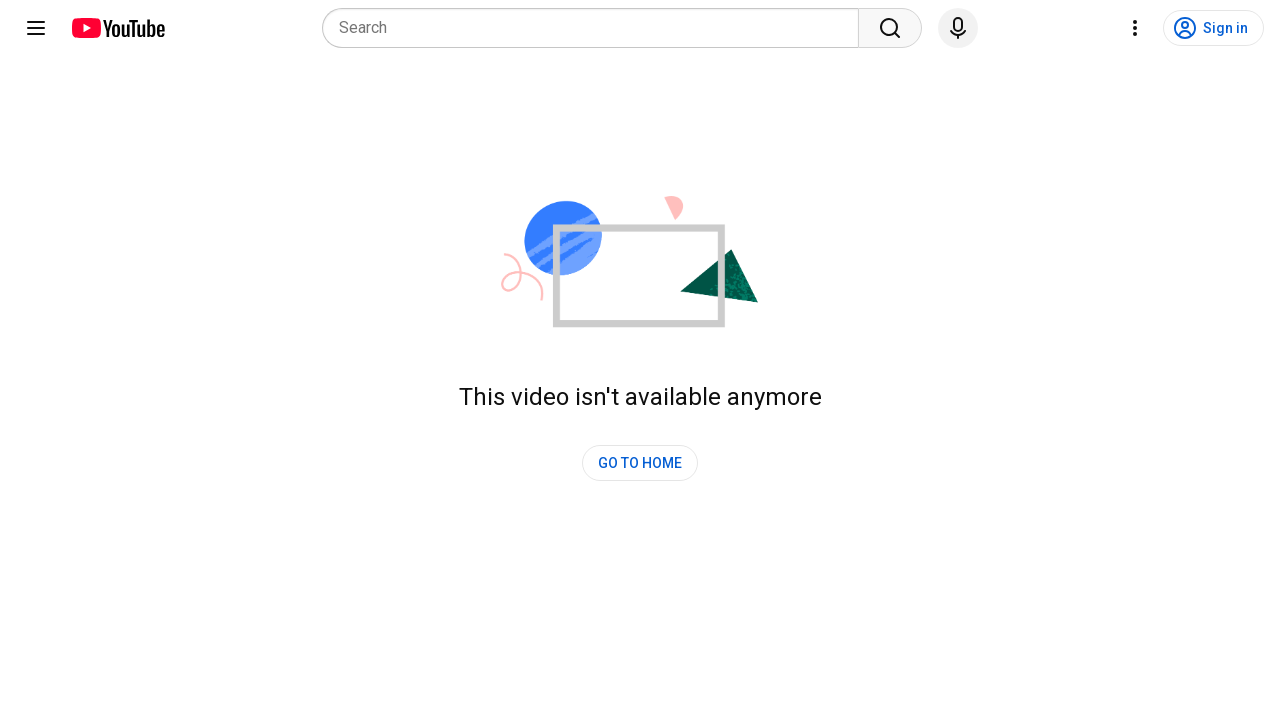

Navigated to YouTube video page
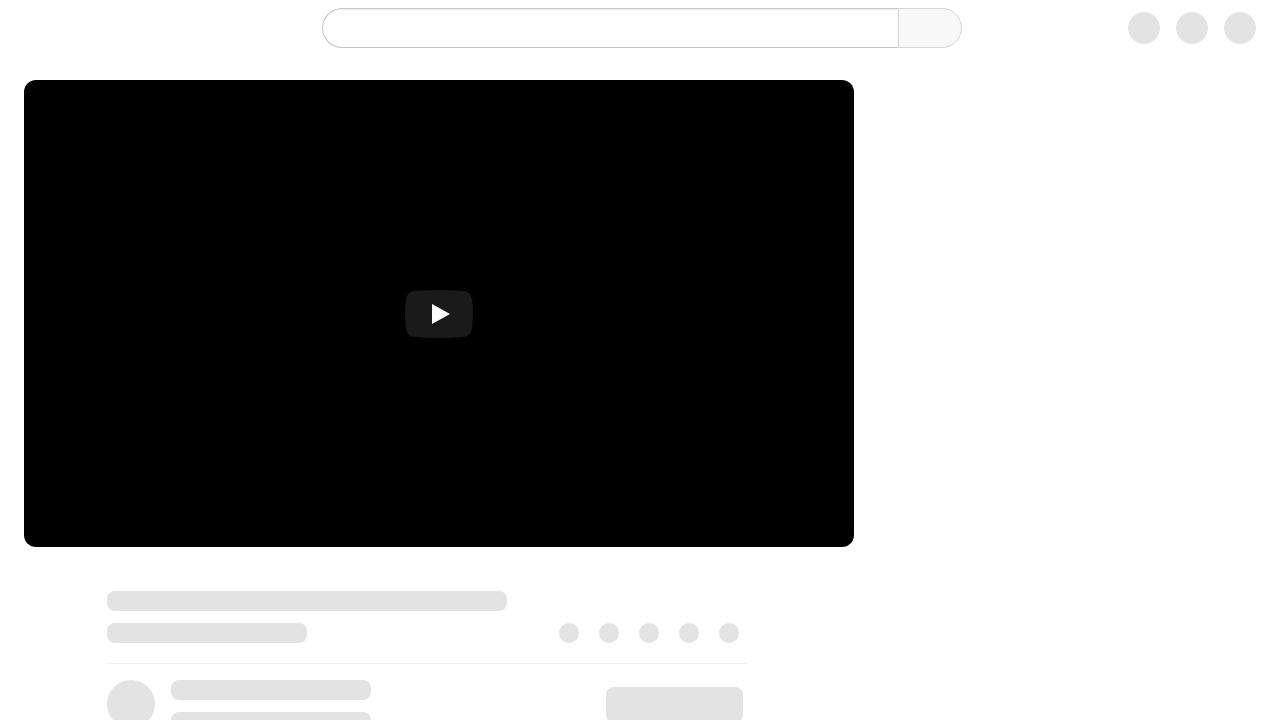

Waited for links to load on the page
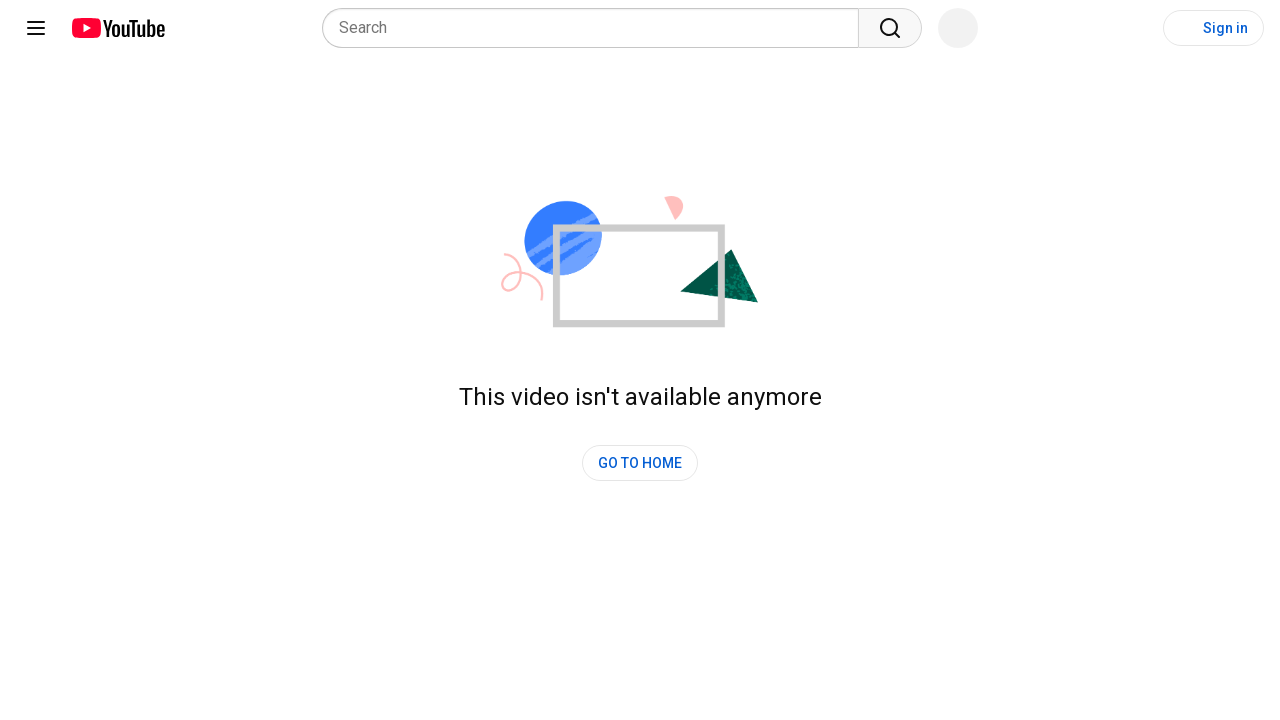

Located all links on the page
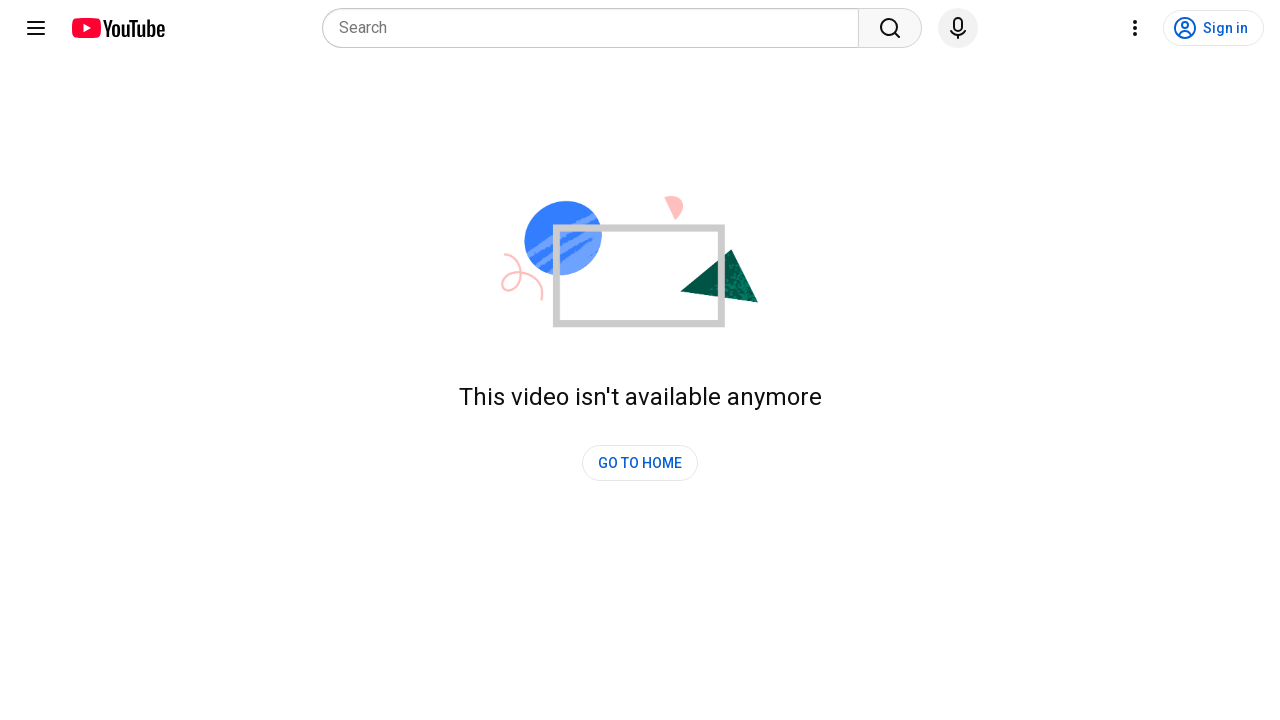

Verified that links are present on the page
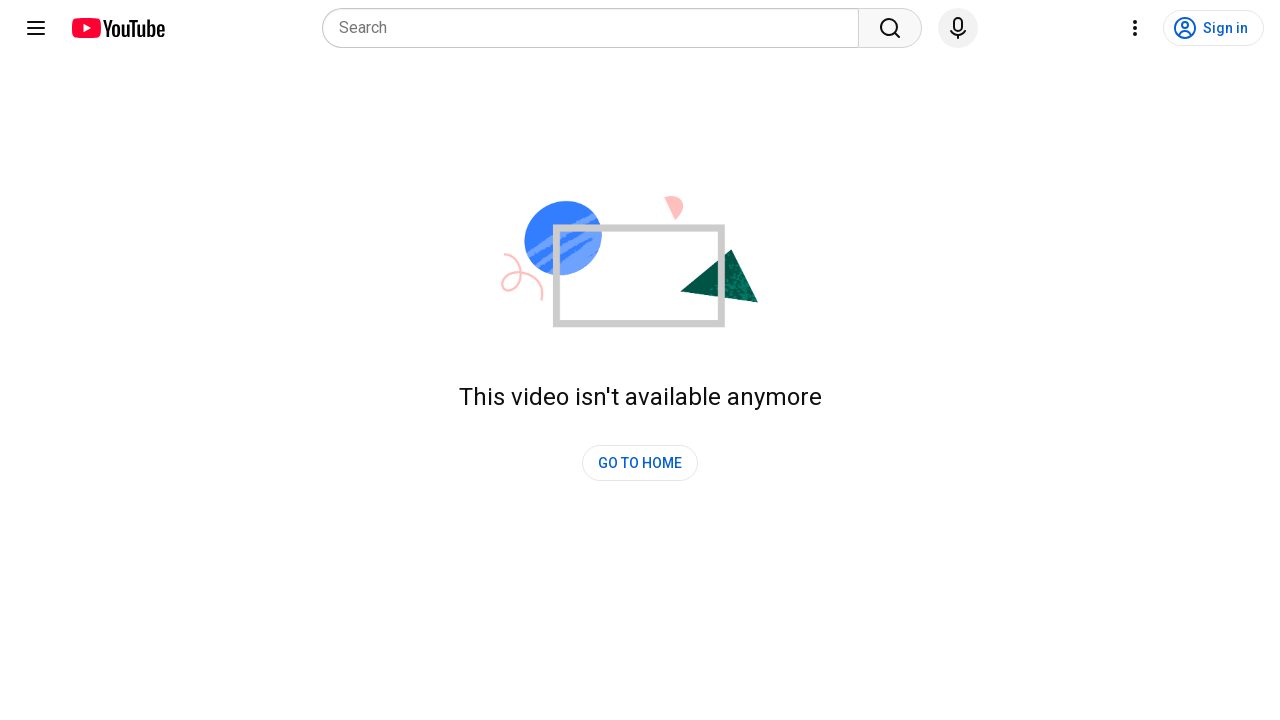

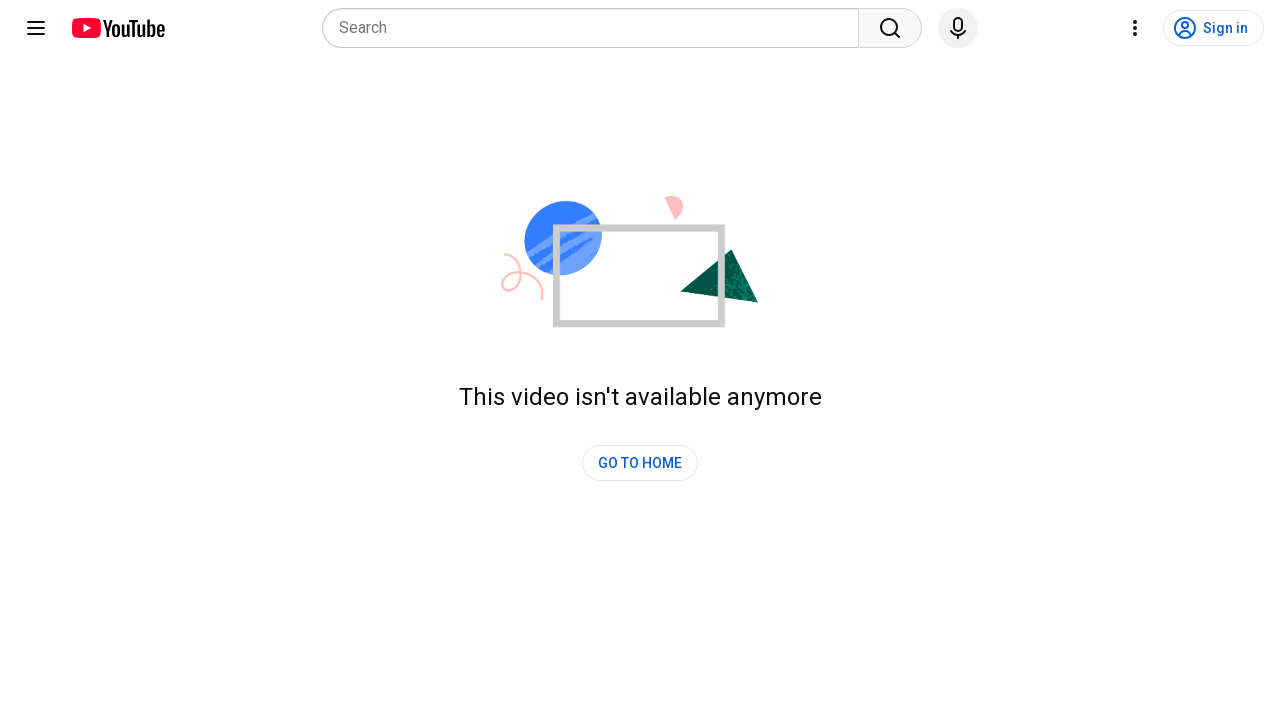